Navigates to a JD.com product page and waits for the page content to load

Starting URL: http://item.jd.com/2200381.html

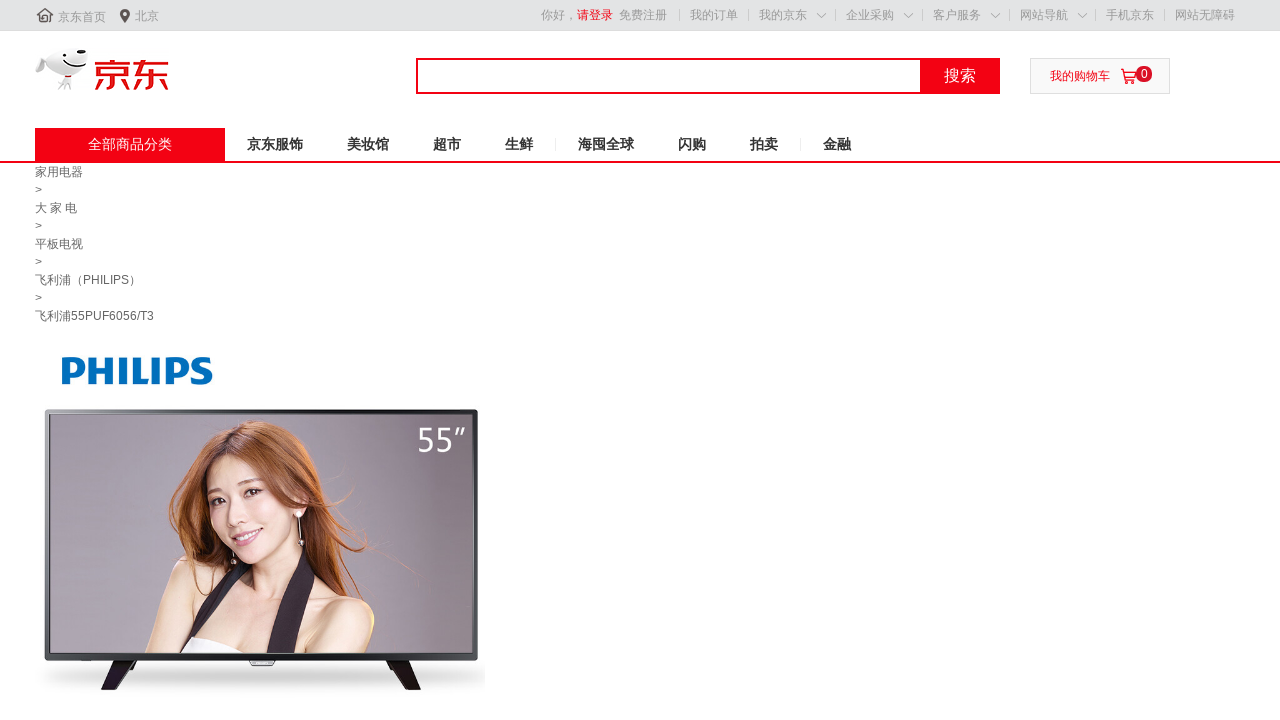

Navigated to JD.com product page (item ID: 2200381)
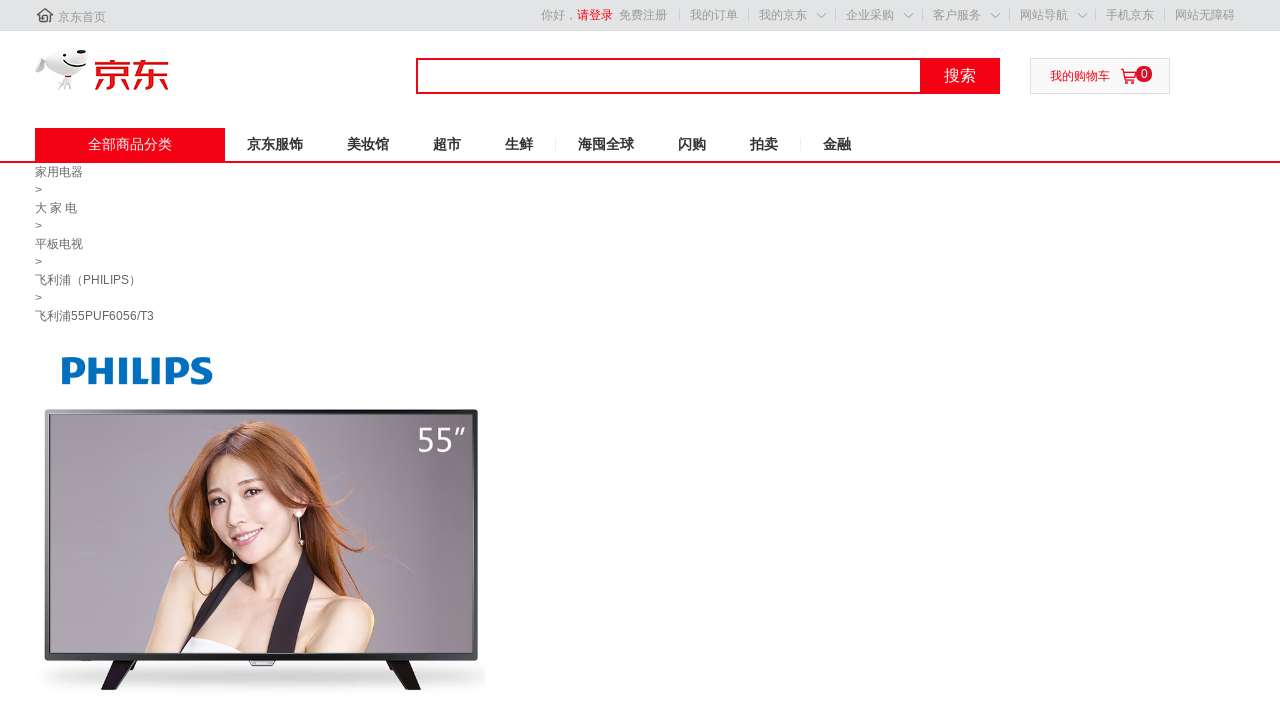

Waited for page content to fully load (networkidle state reached)
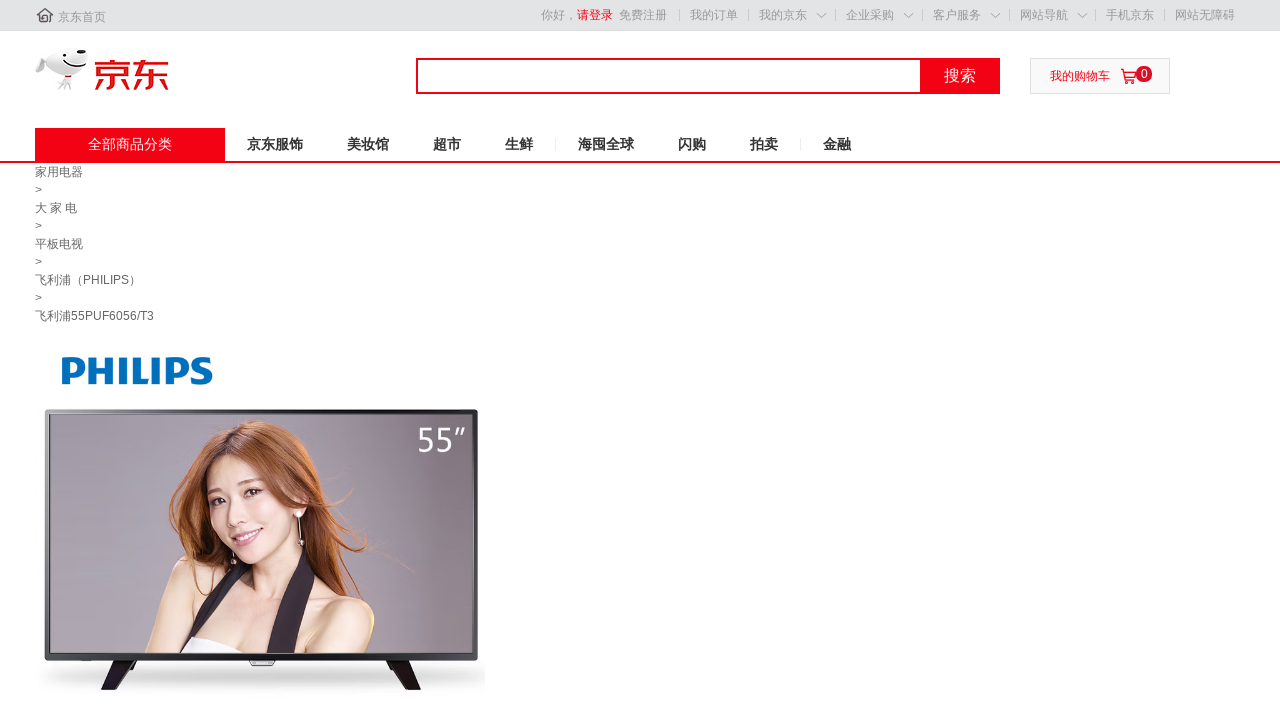

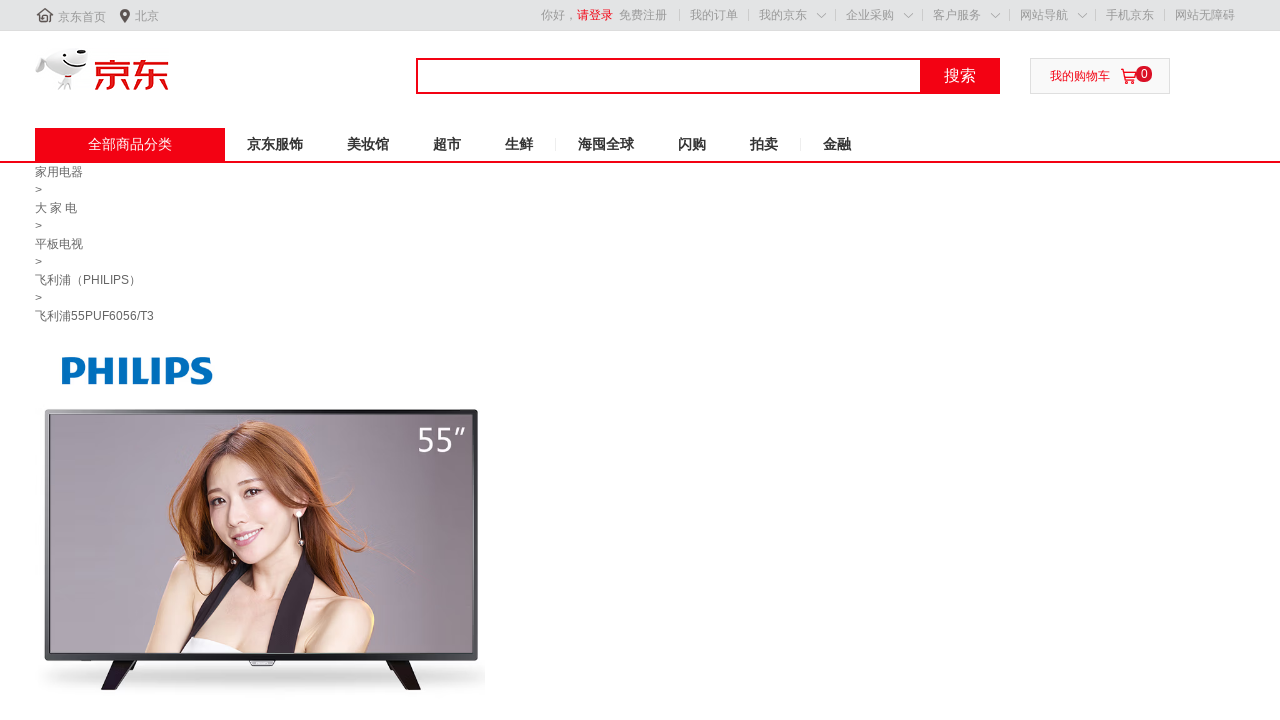